Tests handling of JavaScript alert dialogs by triggering an alert and accepting it

Starting URL: https://www.lambdatest.com/selenium-playground/javascript-alert-box-demo

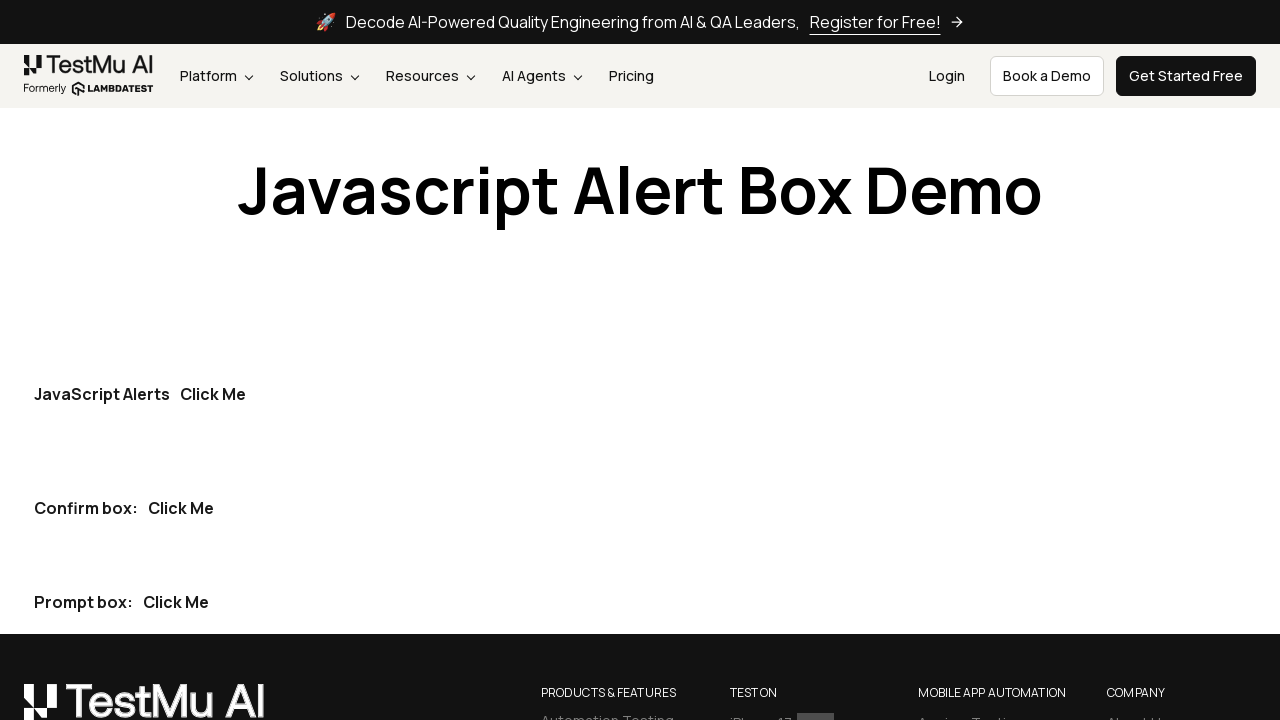

Set up dialog handler to accept alerts
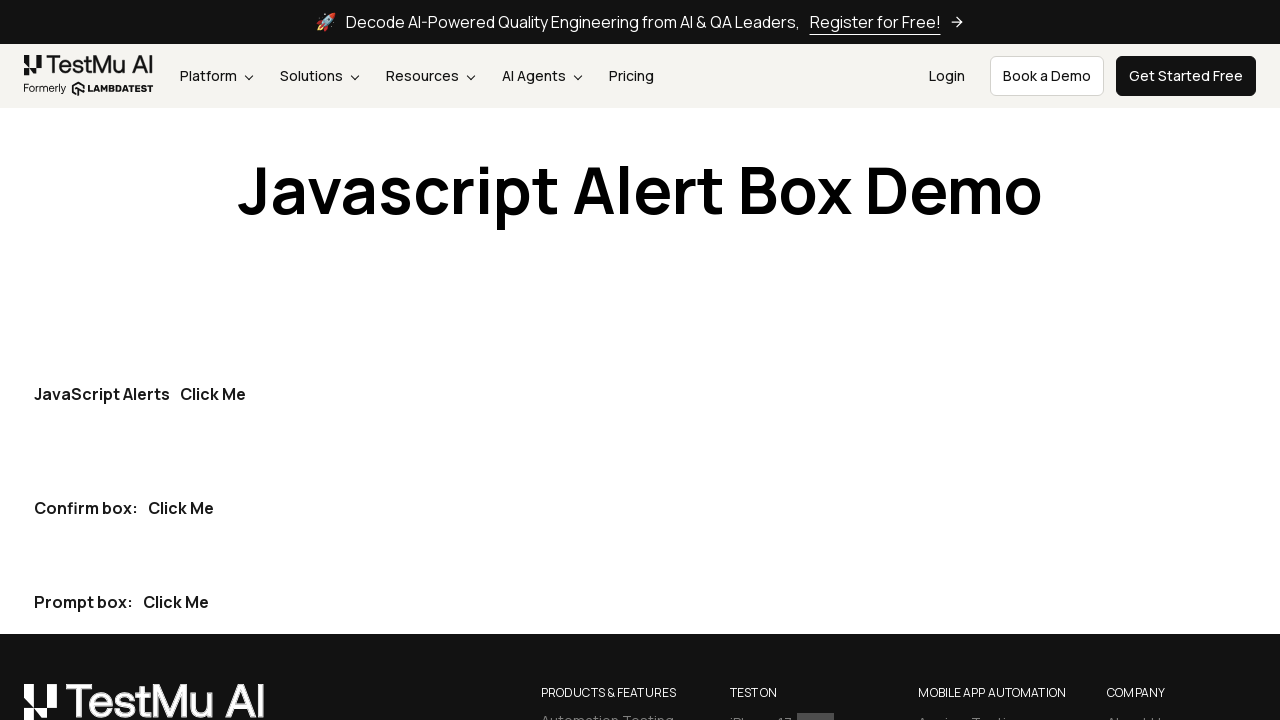

Clicked the first 'Click Me' button to trigger alert at (213, 394) on button:has-text('Click Me') >> nth=0
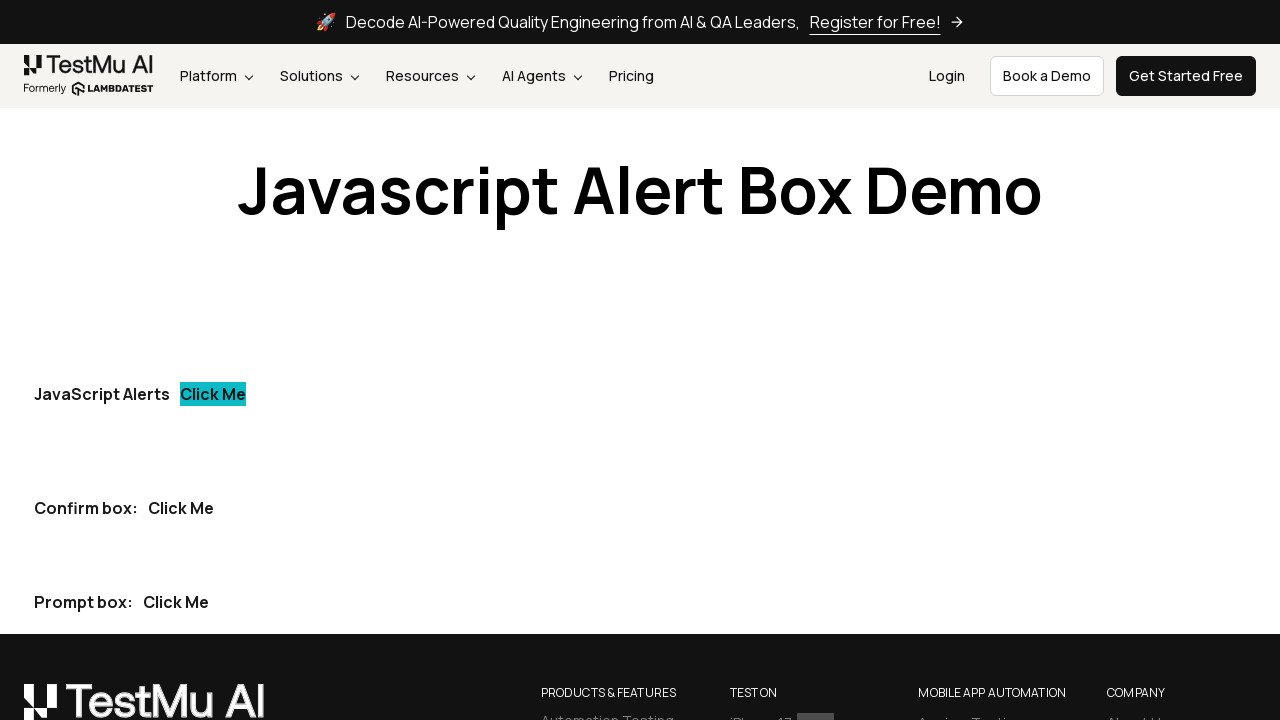

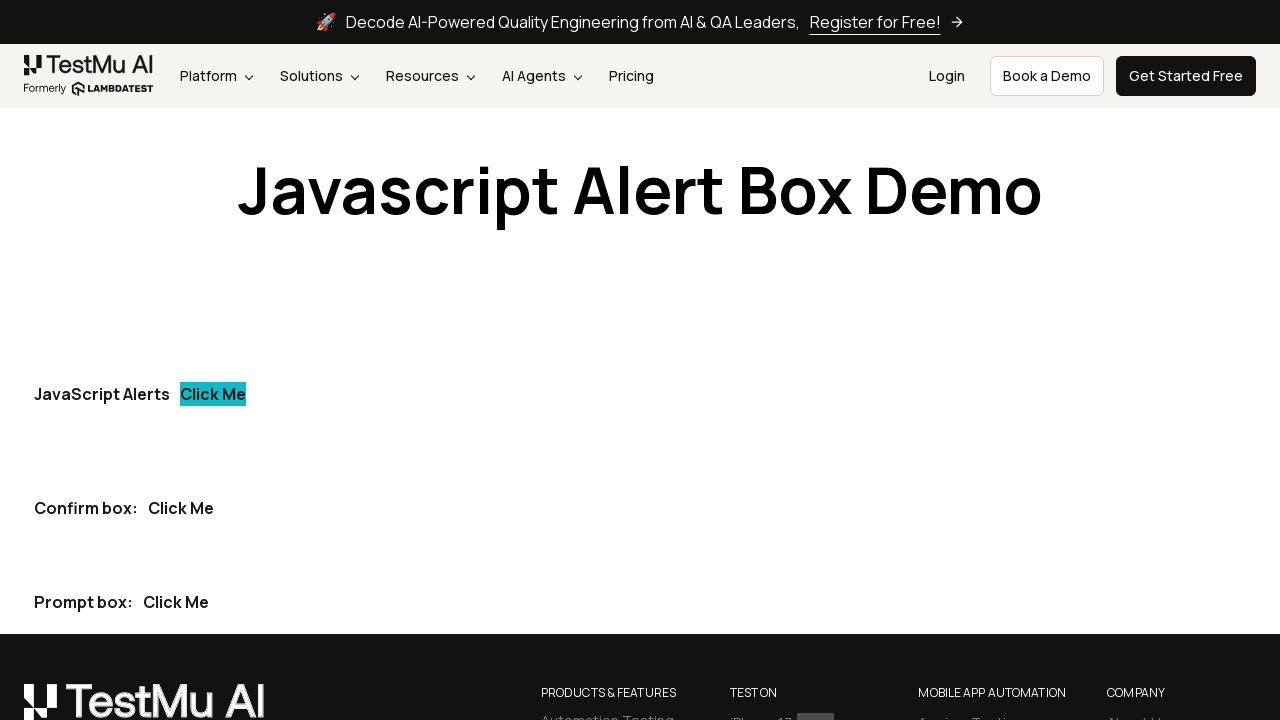